Tests back and forth navigation by clicking on the A/B Testing link, verifying the page title, navigating back to the home page, and verifying the home page title.

Starting URL: https://practice.cydeo.com

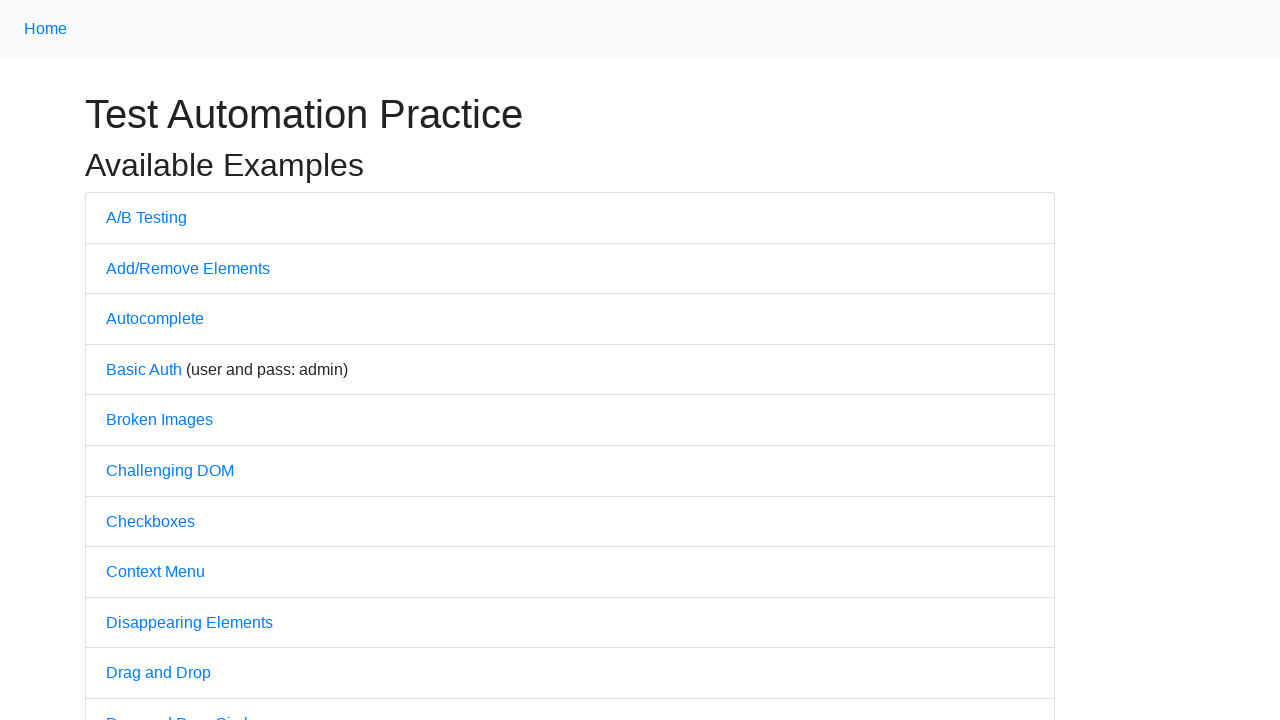

Clicked on A/B Testing link at (146, 217) on text=A/B Testing
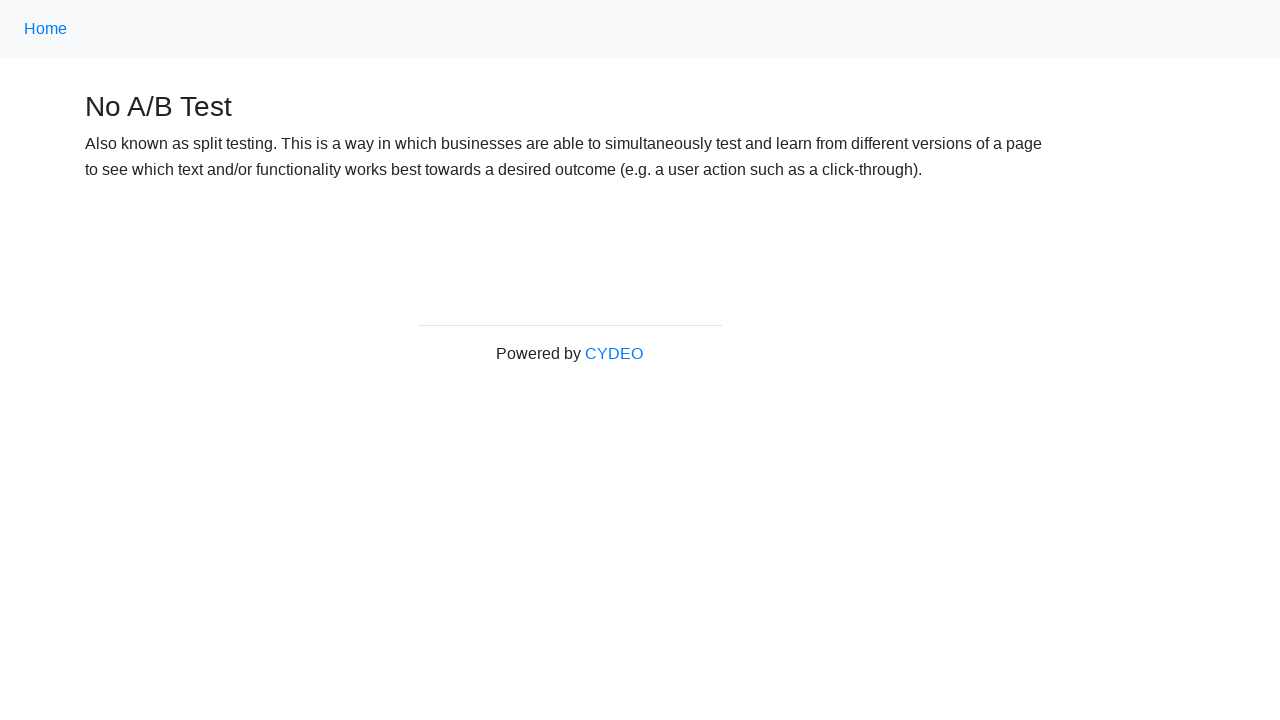

Page loaded after clicking A/B Testing link
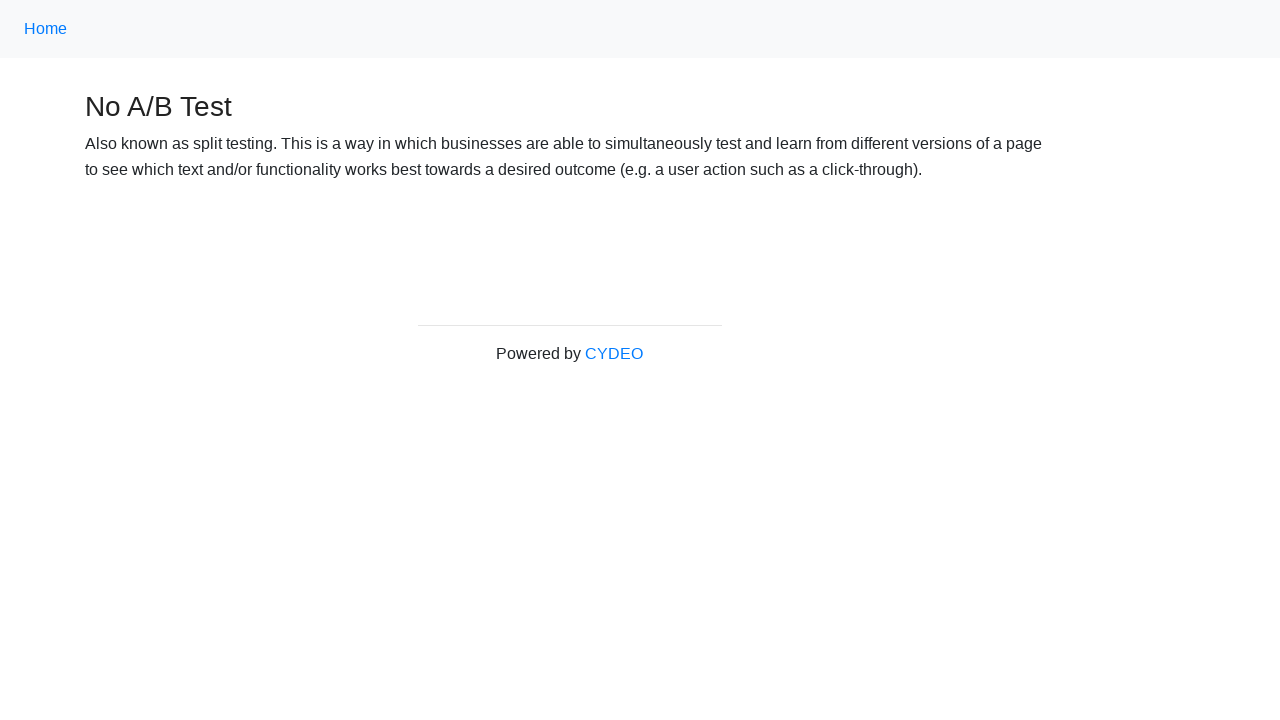

Verified page title is 'No A/B Test'
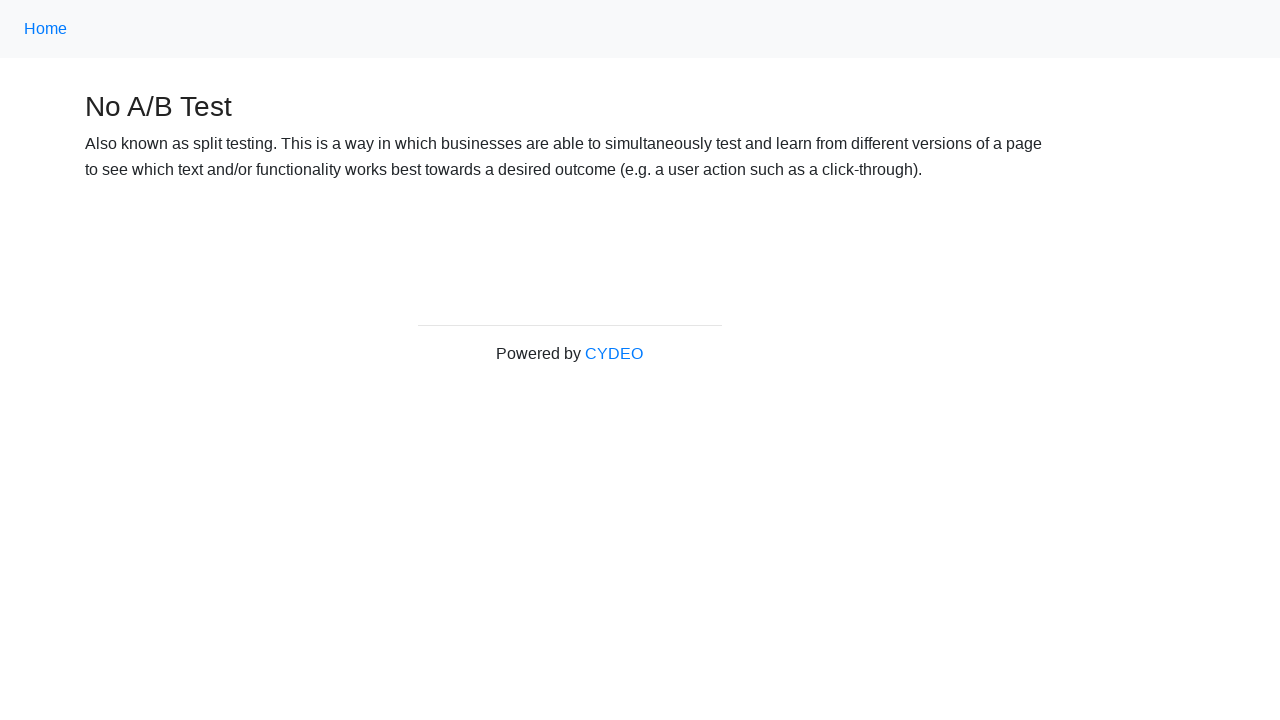

Navigated back to home page
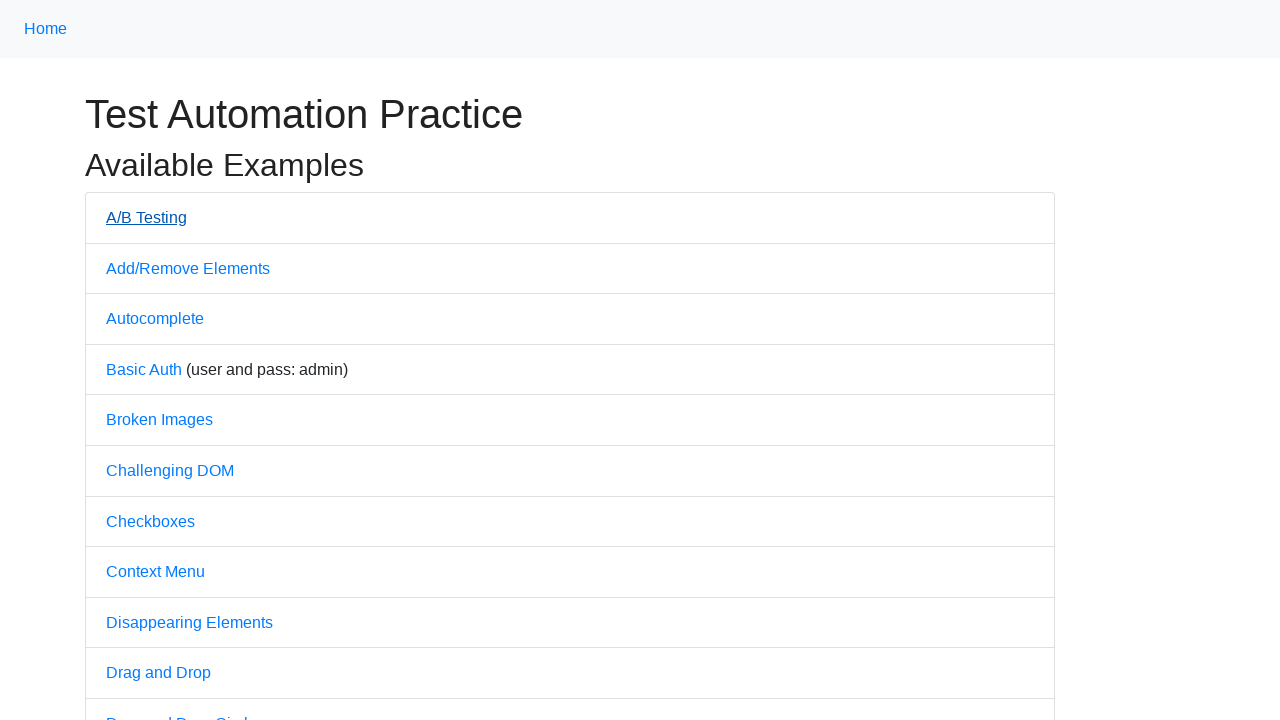

Page loaded after navigating back
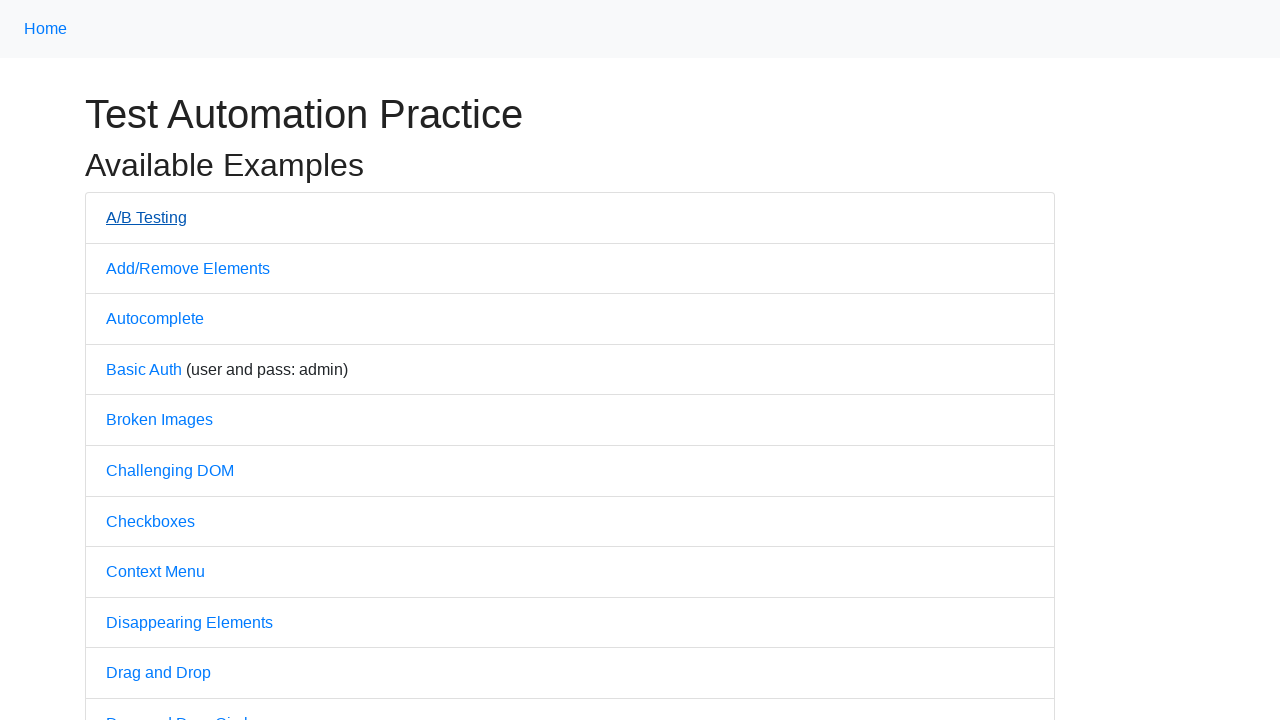

Verified home page title is 'Practice'
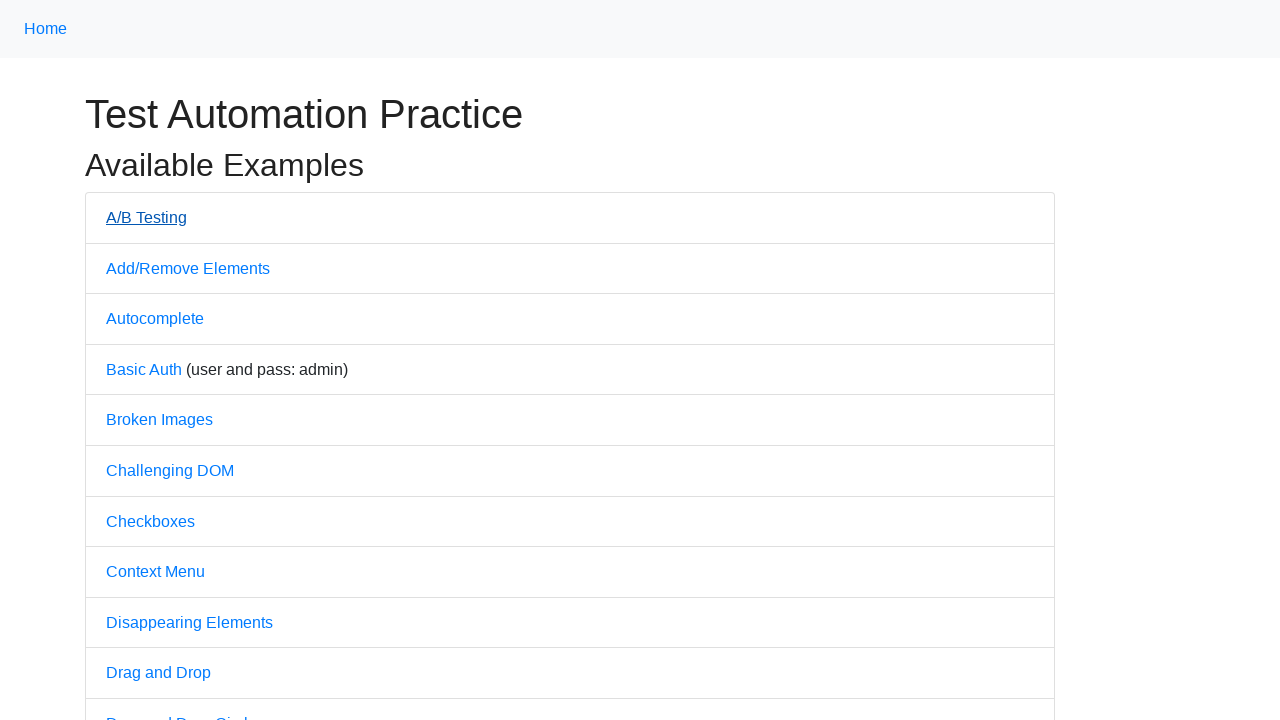

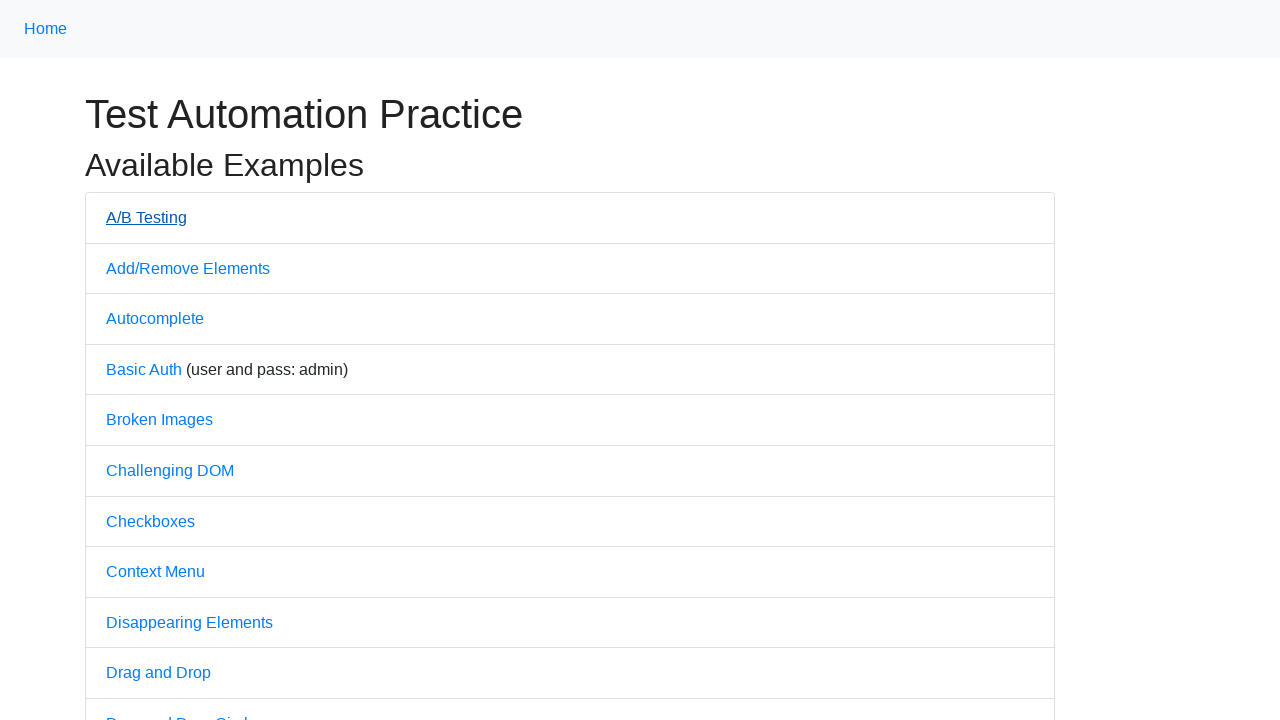